Tests the SweetAlert popup functionality by clicking a button to trigger a modal alert, verifying the message text, and dismissing it by clicking OK

Starting URL: https://sweetalert.js.org/

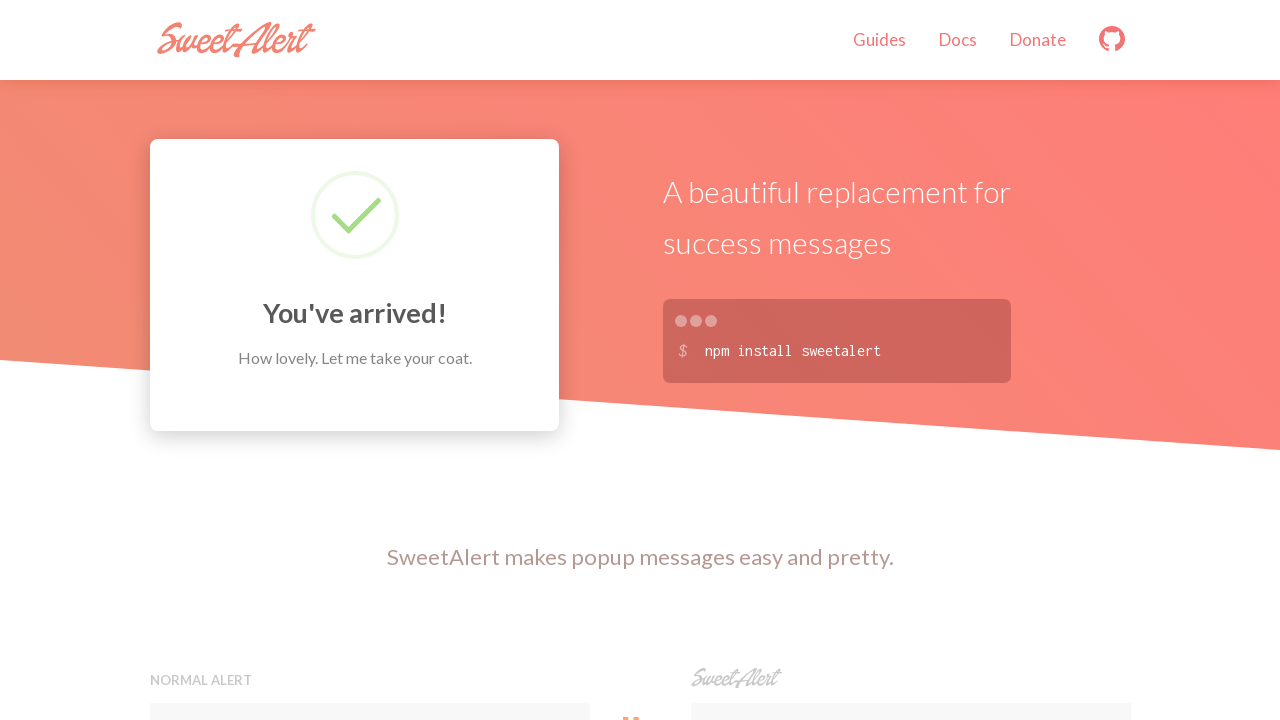

Clicked button to trigger SweetAlert popup at (910, 360) on xpath=//button[contains(@onclick,'swal')]
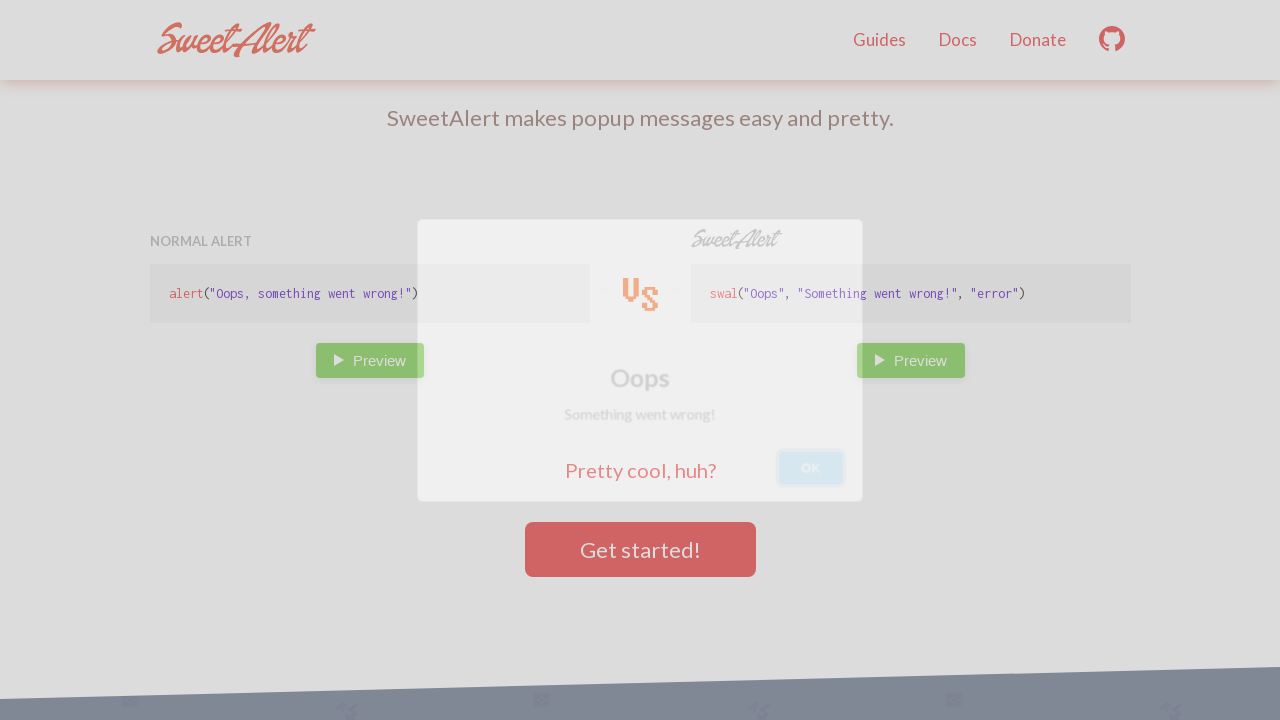

SweetAlert modal appeared with message text
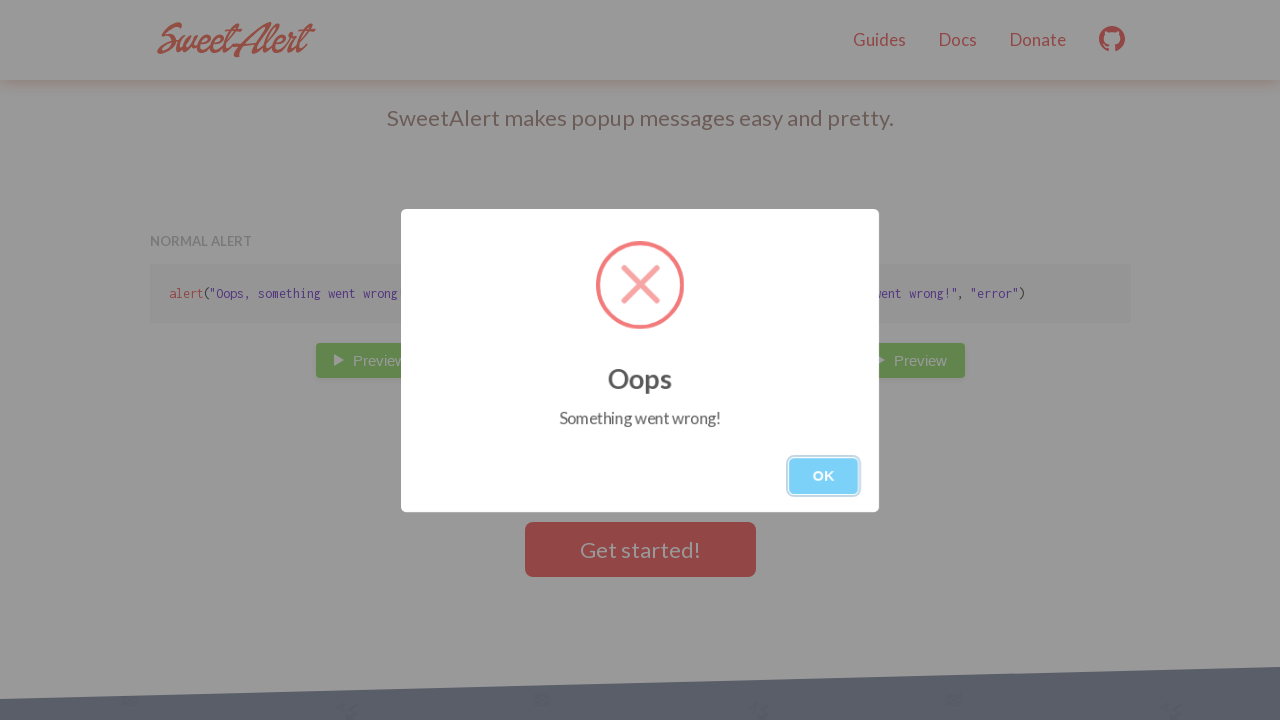

Retrieved alert message text: 'Something went wrong!'
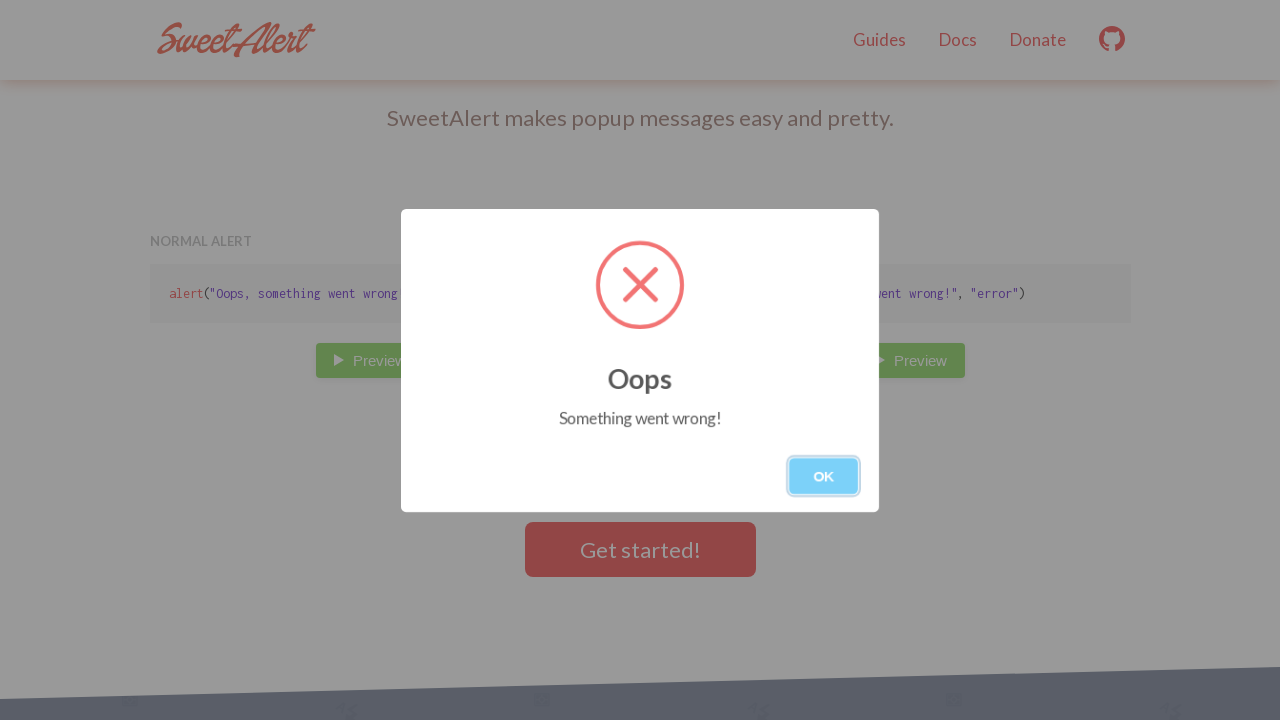

Verified alert message matches expected text 'Something went wrong!'
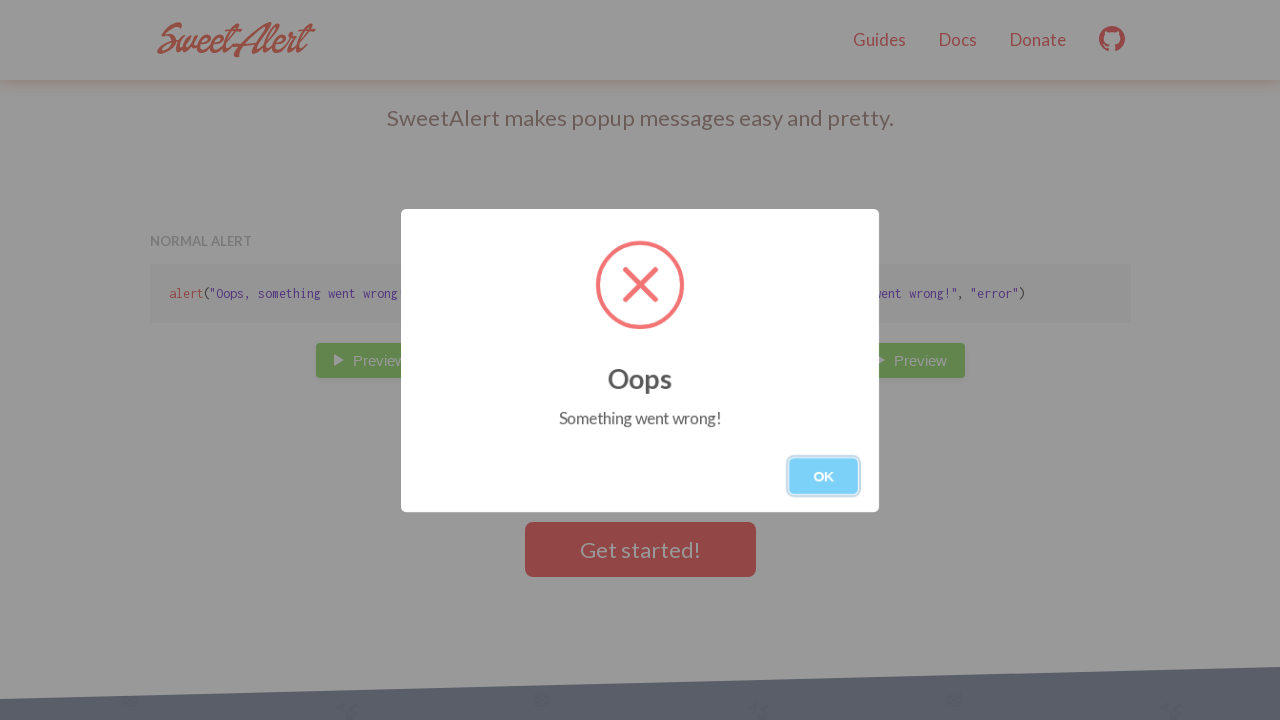

Clicked OK button to dismiss the alert at (824, 476) on xpath=//button[contains(.,'OK')]
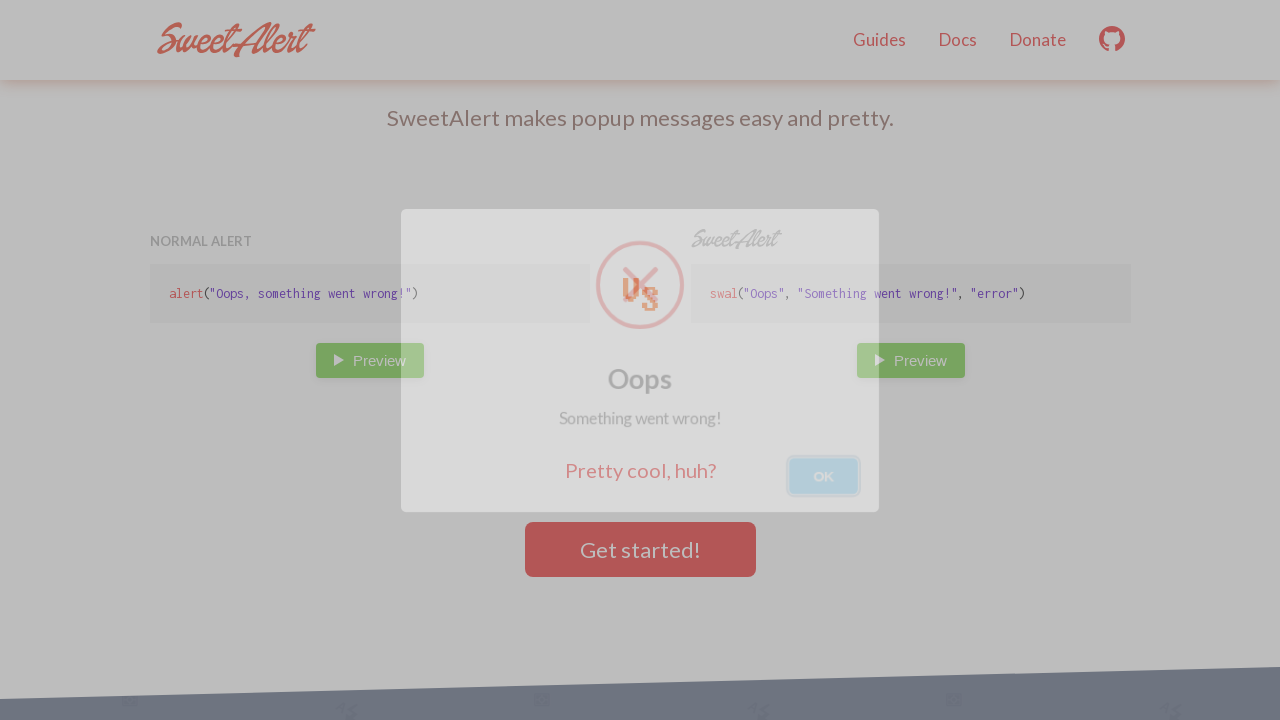

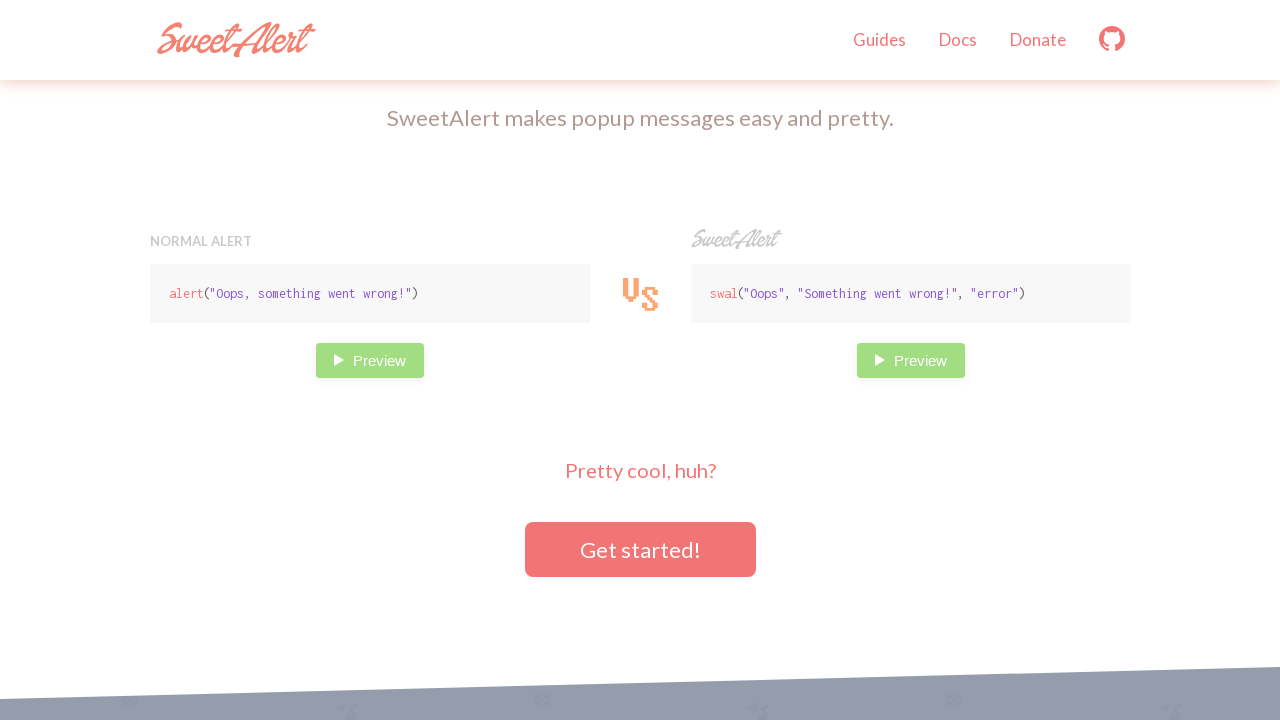